Tests hovering over the second image and verifying that the caption displays "name: user2"

Starting URL: https://the-internet.herokuapp.com/hovers

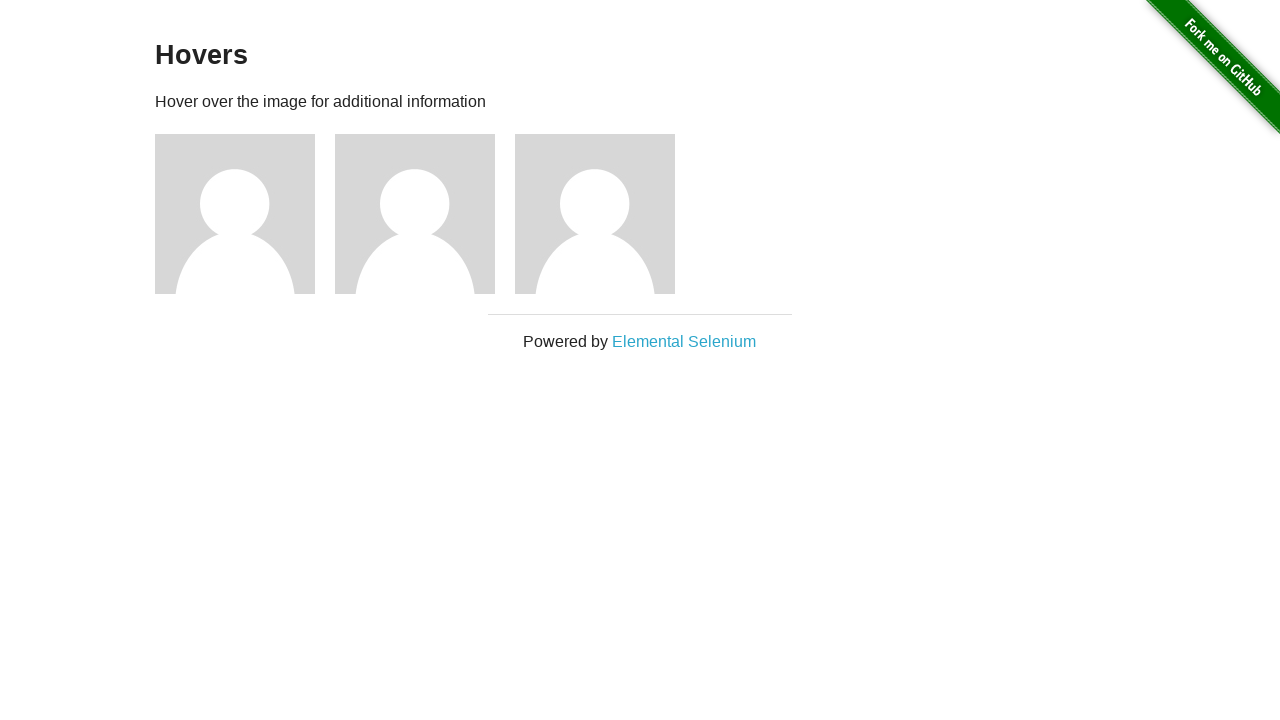

Hovered over the second image element at (425, 214) on #content .figure >> nth=1
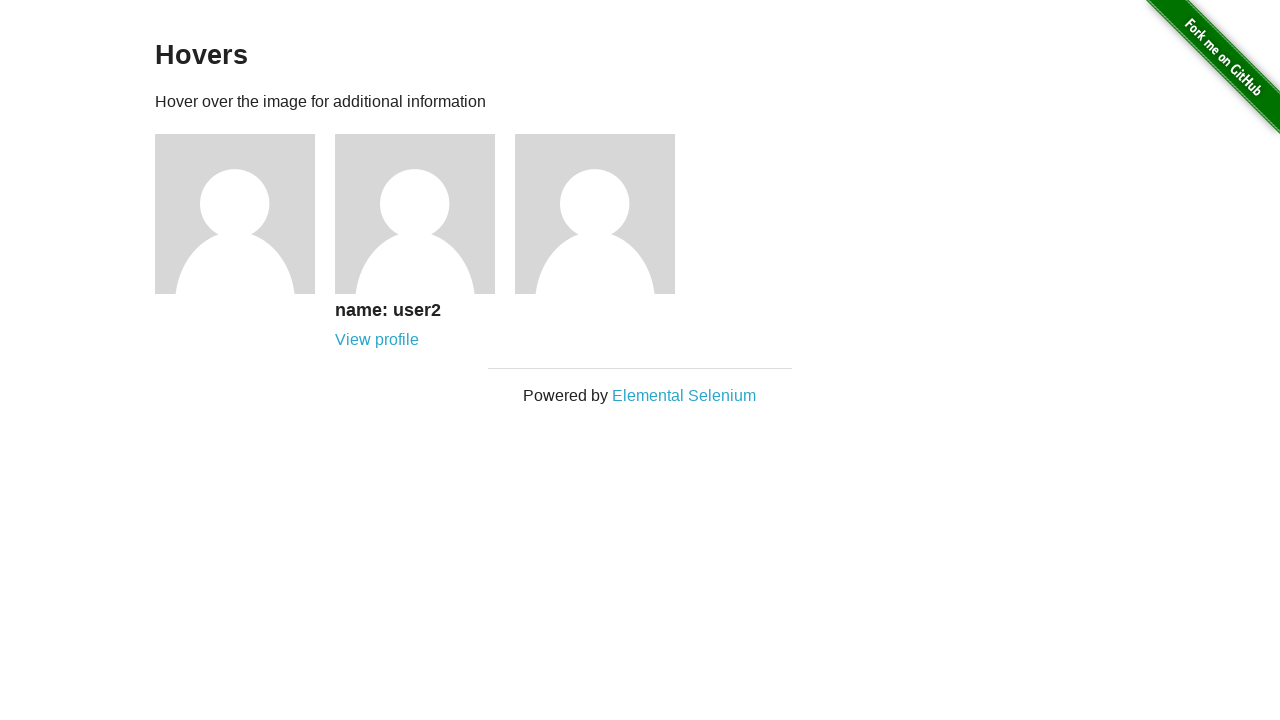

Retrieved caption text from second image
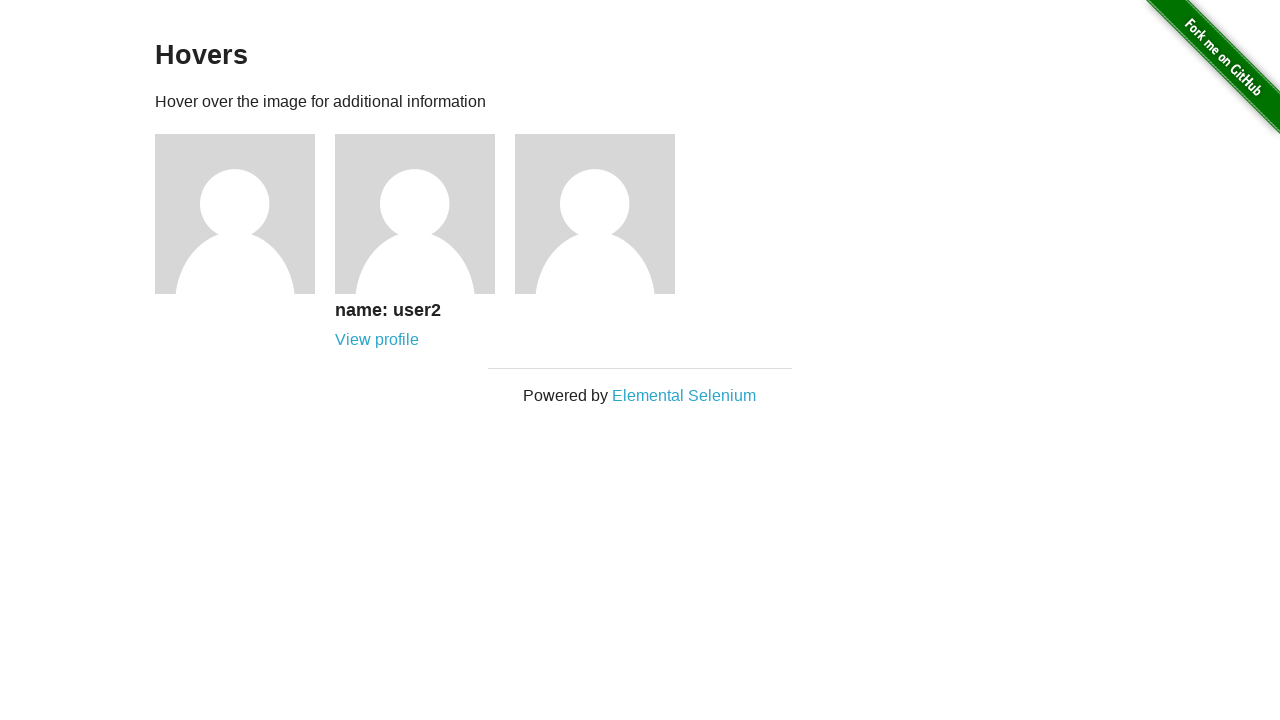

Verified caption displays 'name: user2'
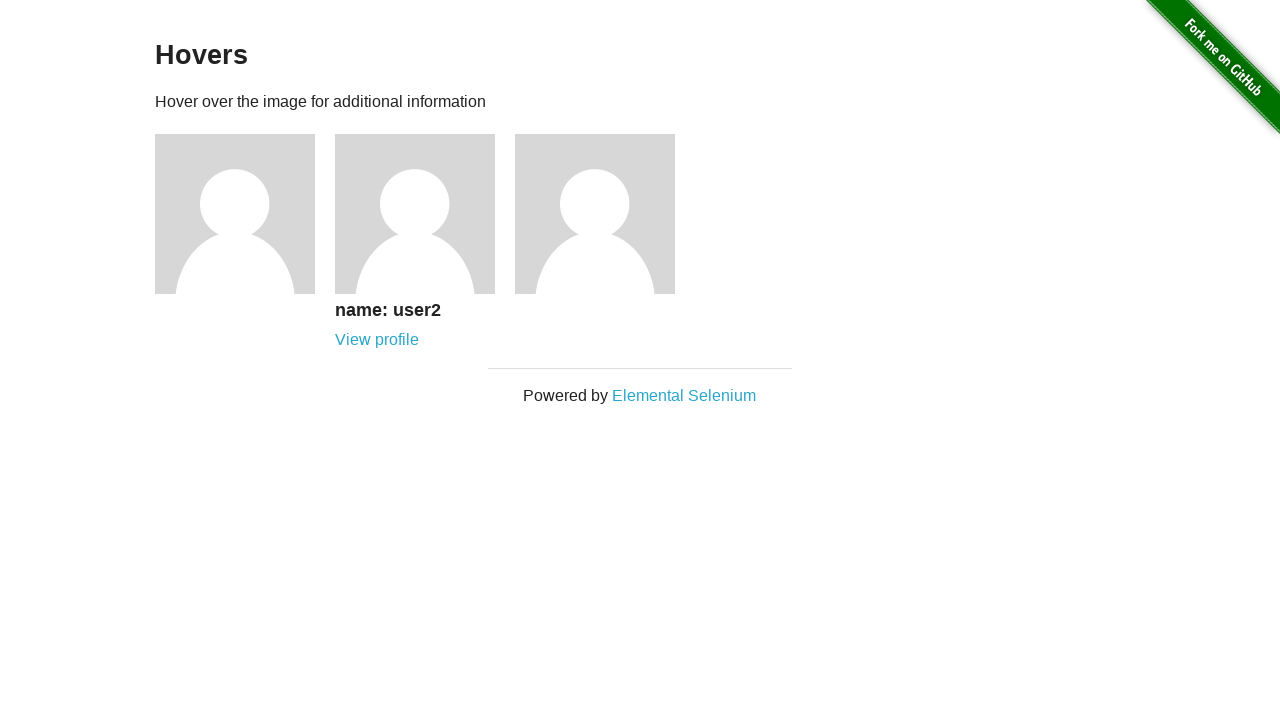

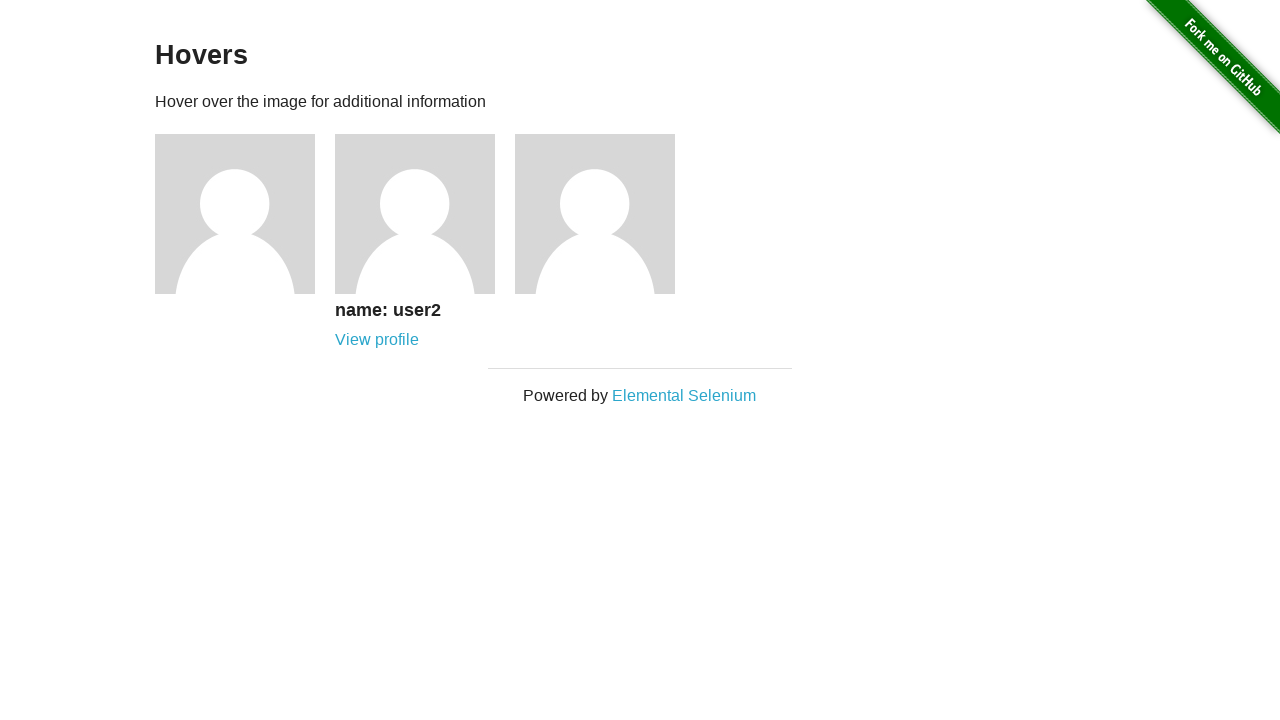